Navigates to MakeMyTrip international flights page and maximizes the browser window. This is a minimal test that only verifies the page loads.

Starting URL: https://www.makemytrip.com/international-flights/

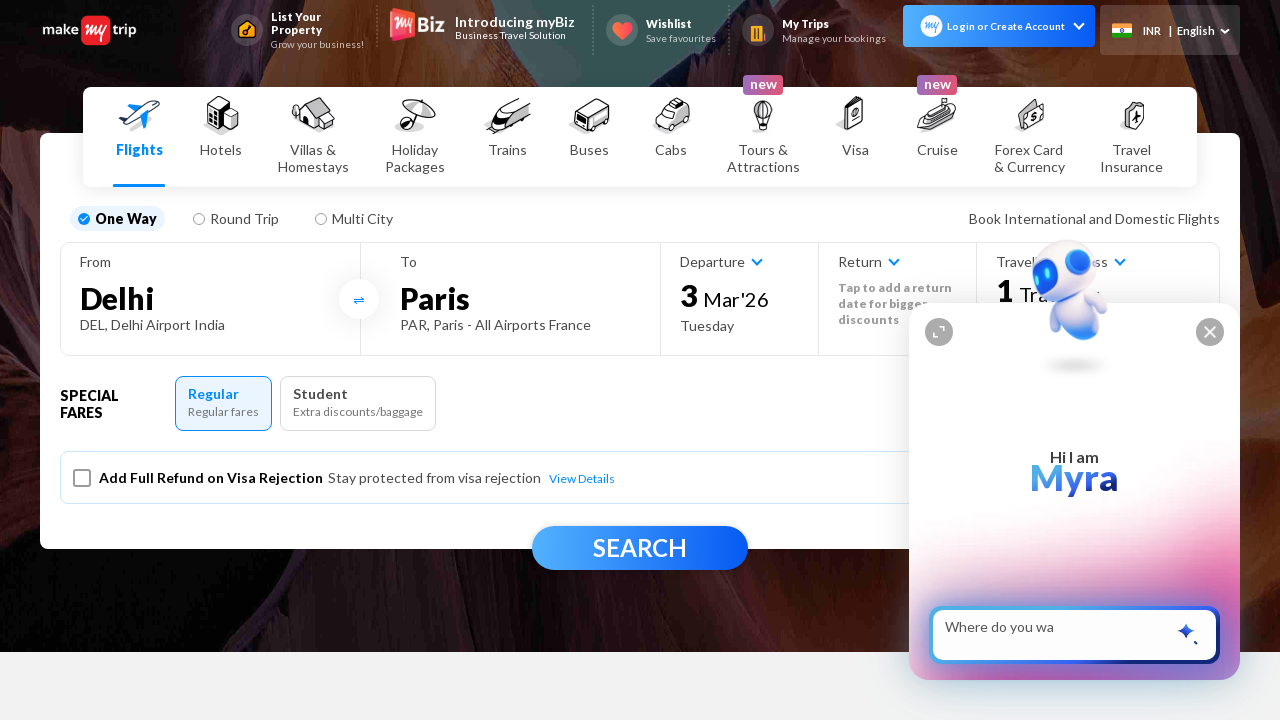

Set viewport size to 1920x1080
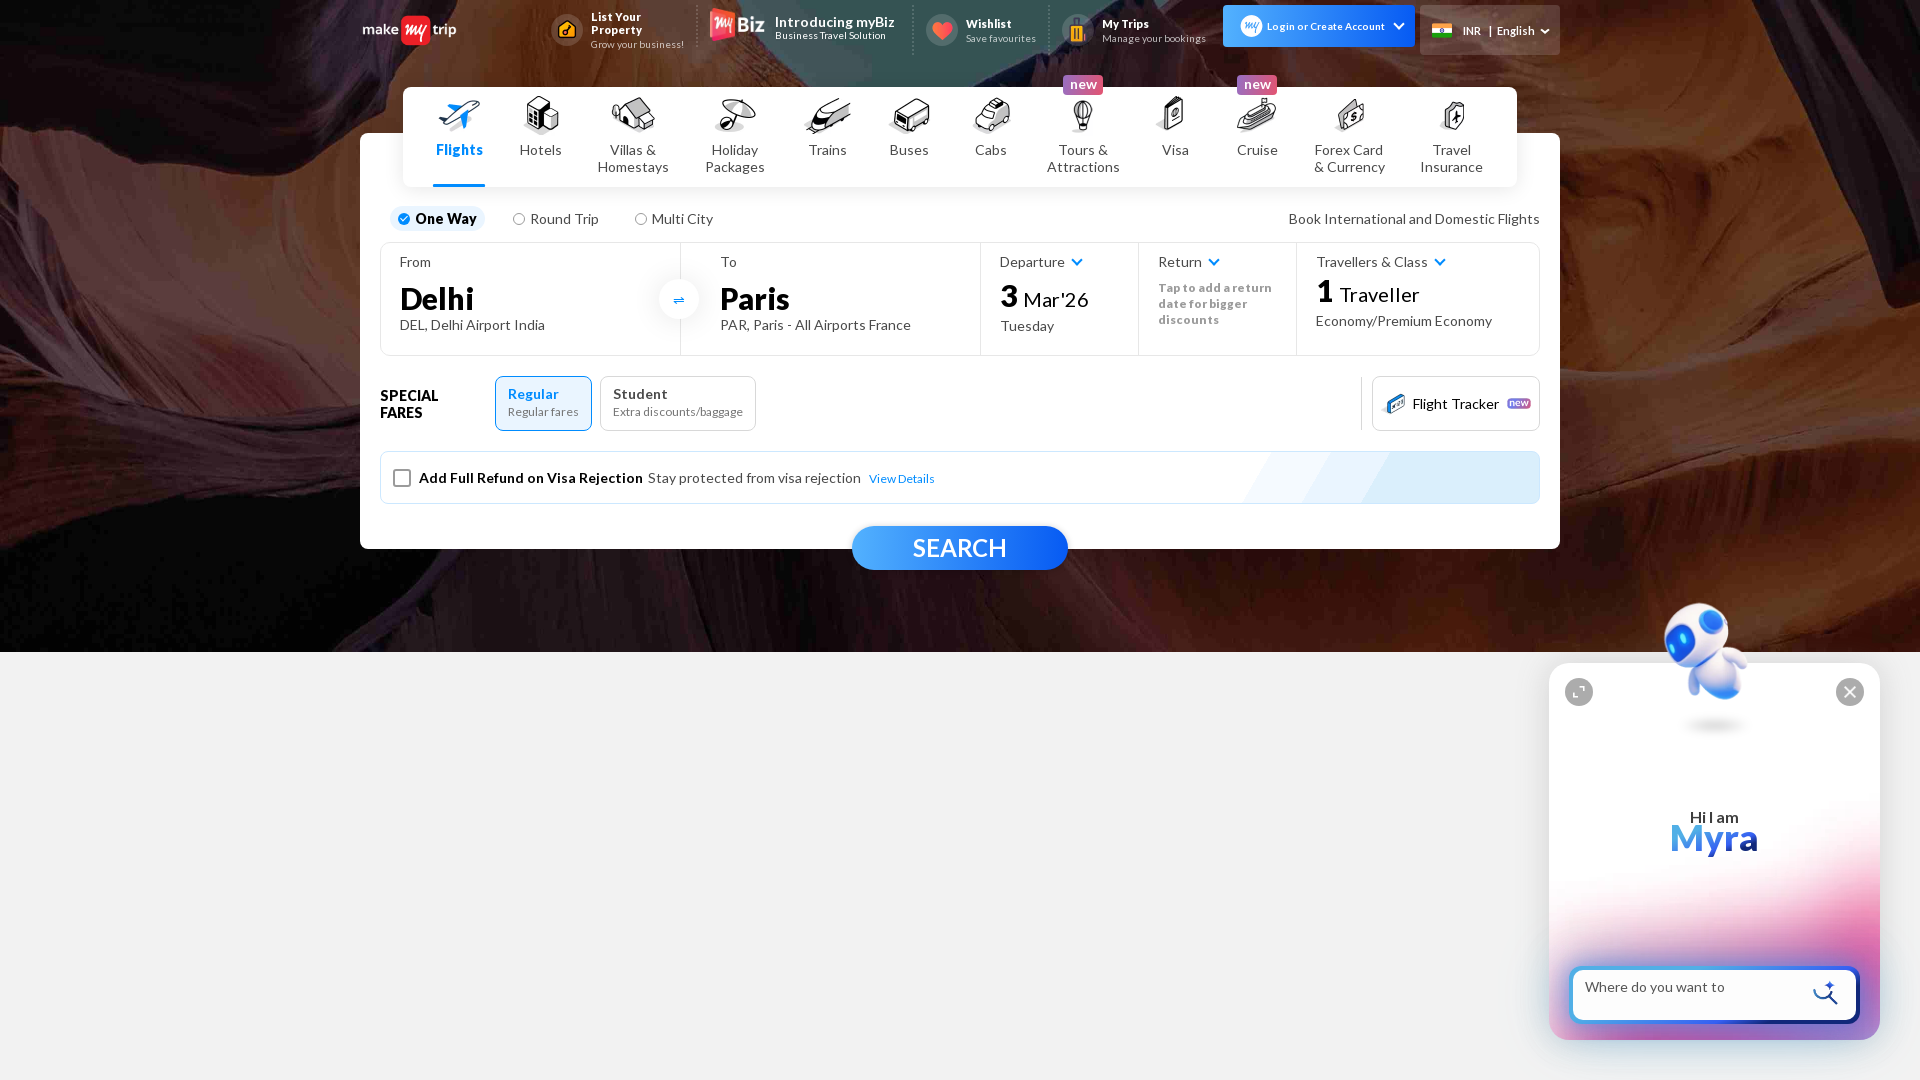

Waited for DOM content to be fully loaded on MakeMyTrip international flights page
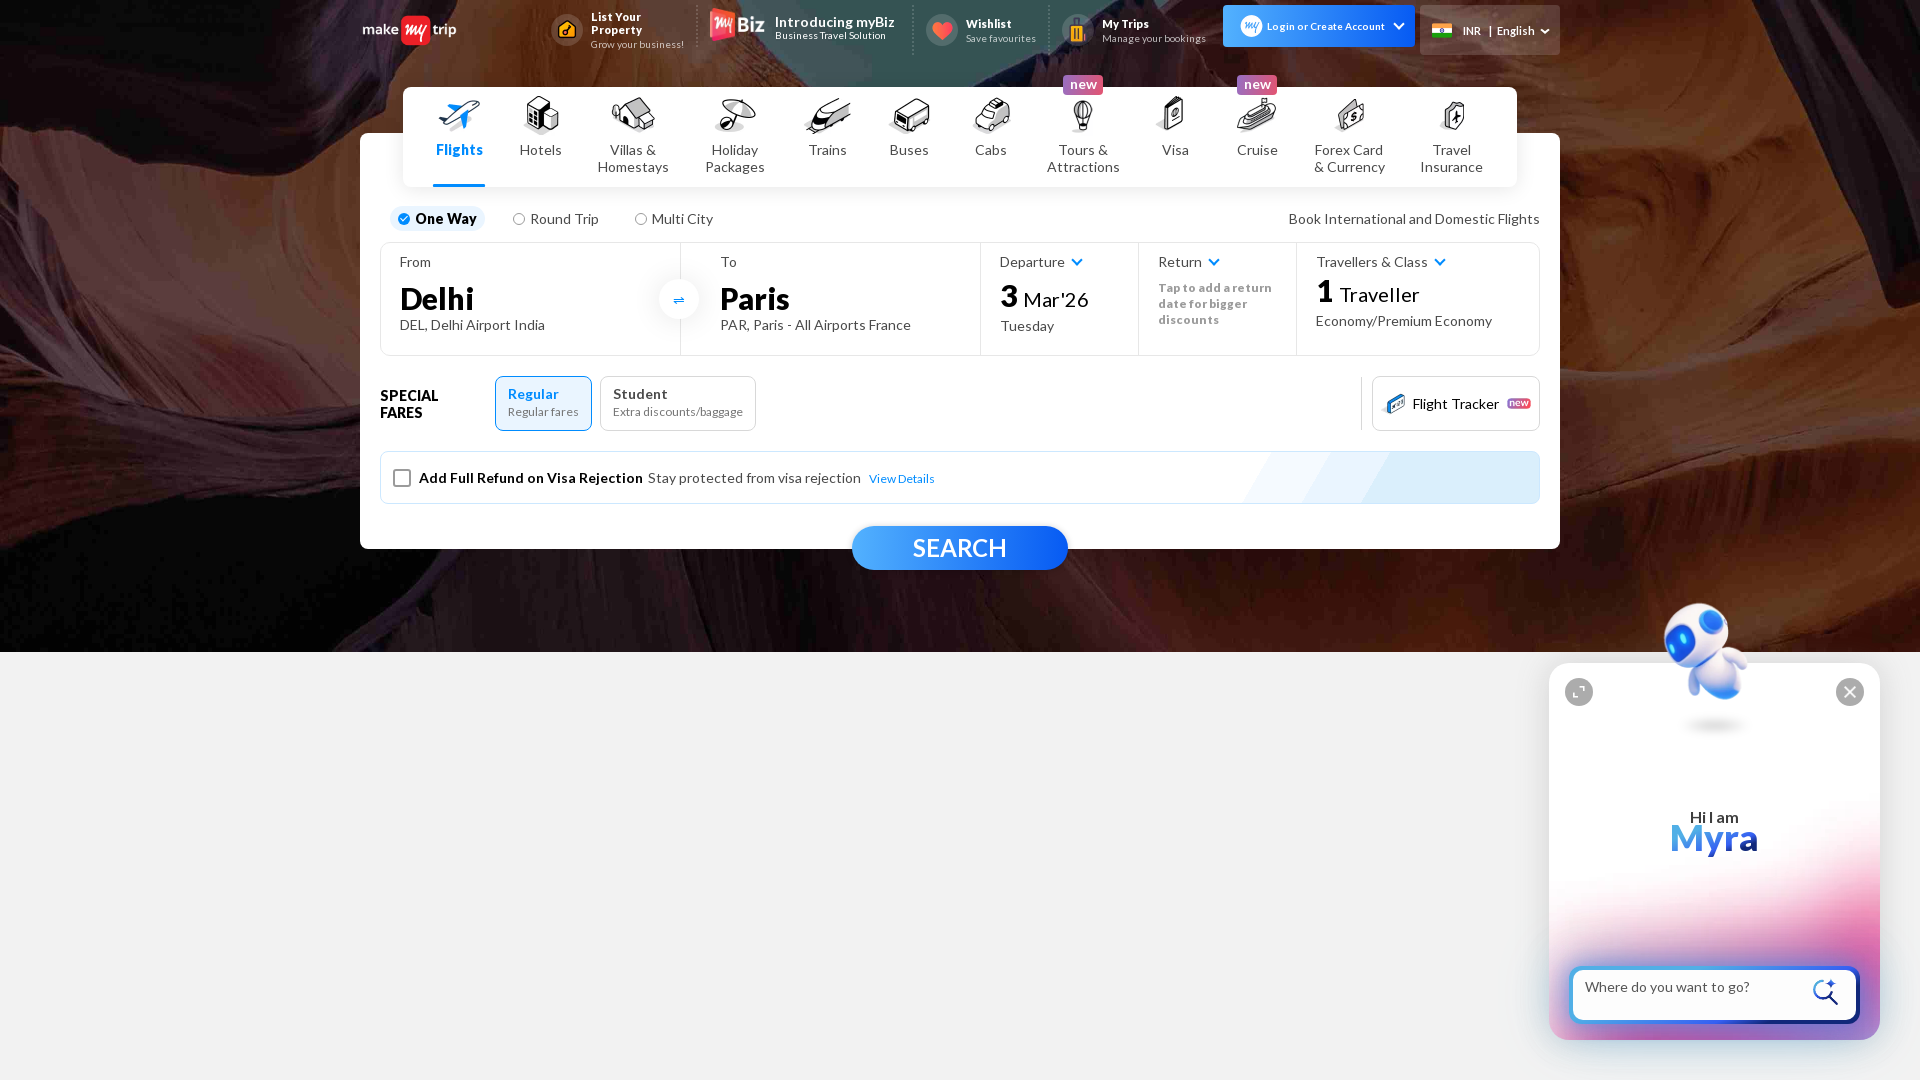

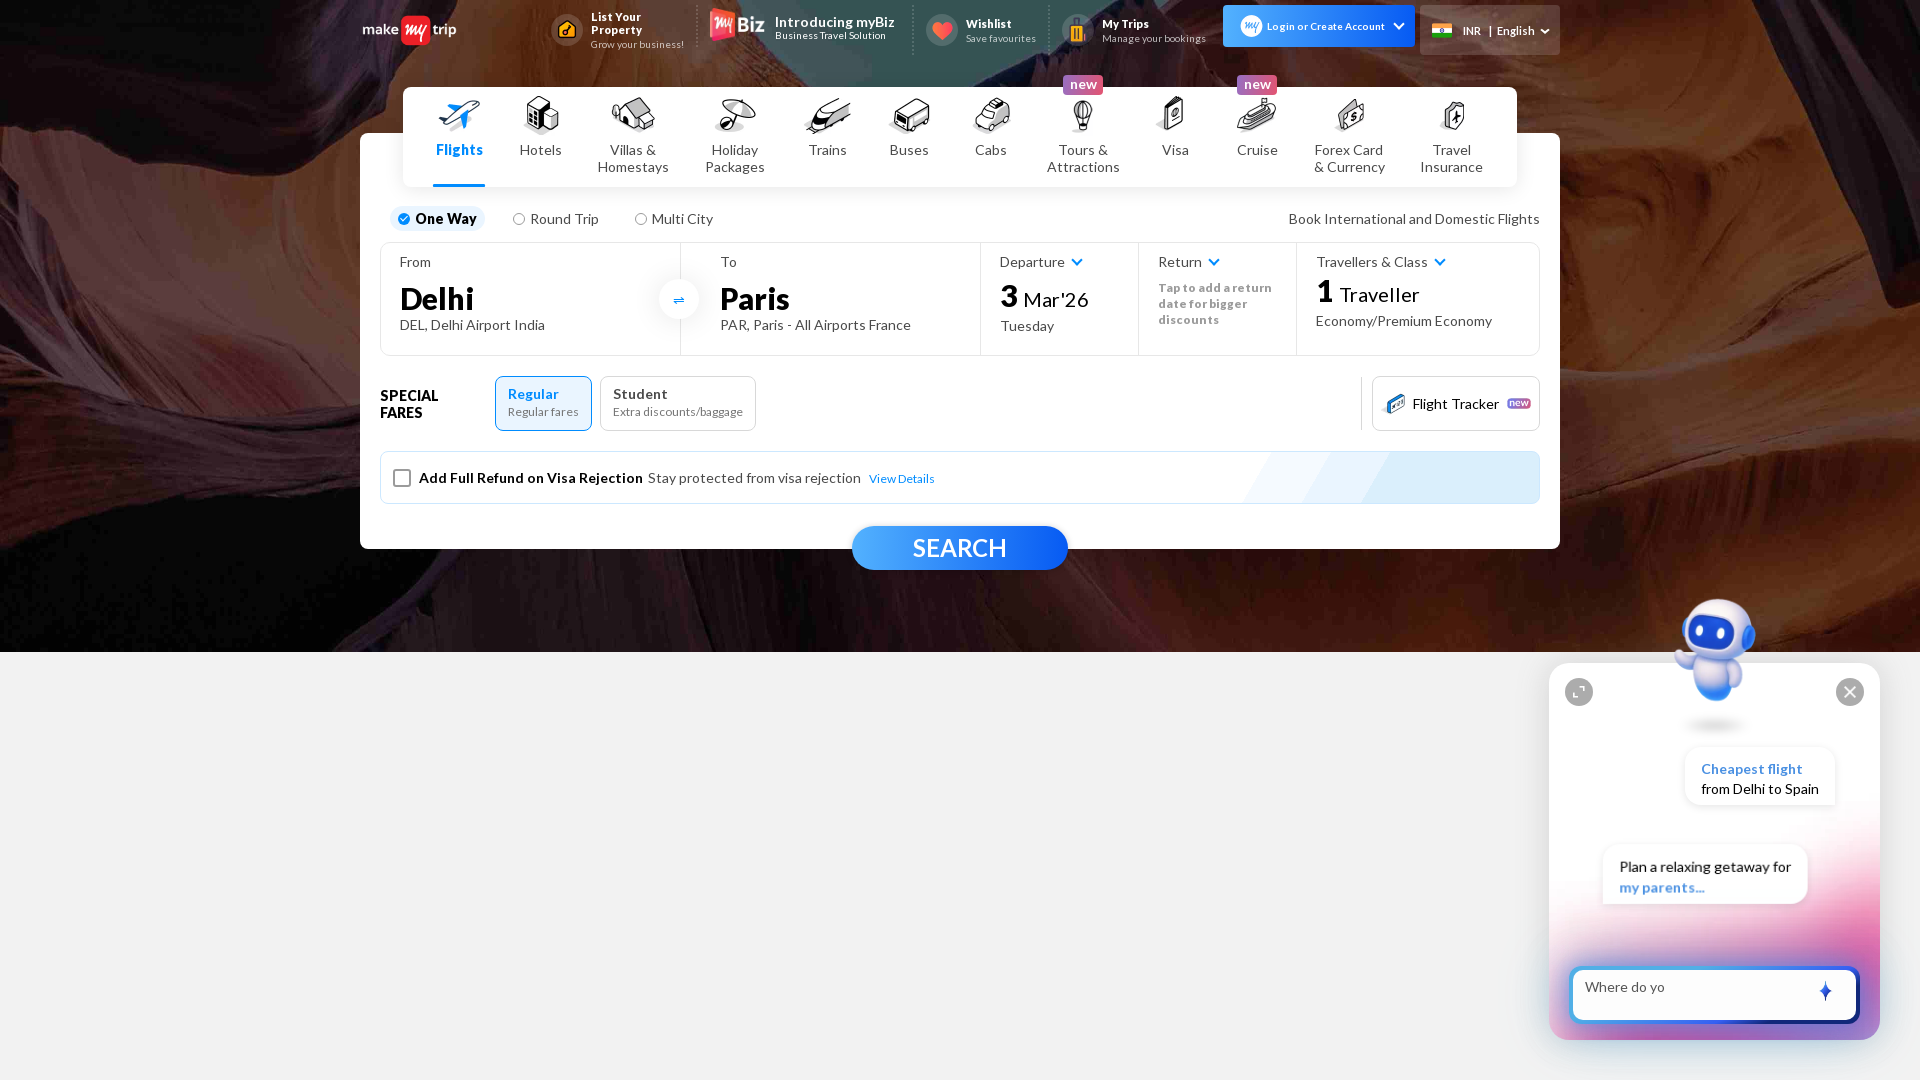